Tests browser navigation capabilities by visiting multiple pages on phptravels.com, then using back, forward, and refresh navigation controls.

Starting URL: https://phptravels.com/demo

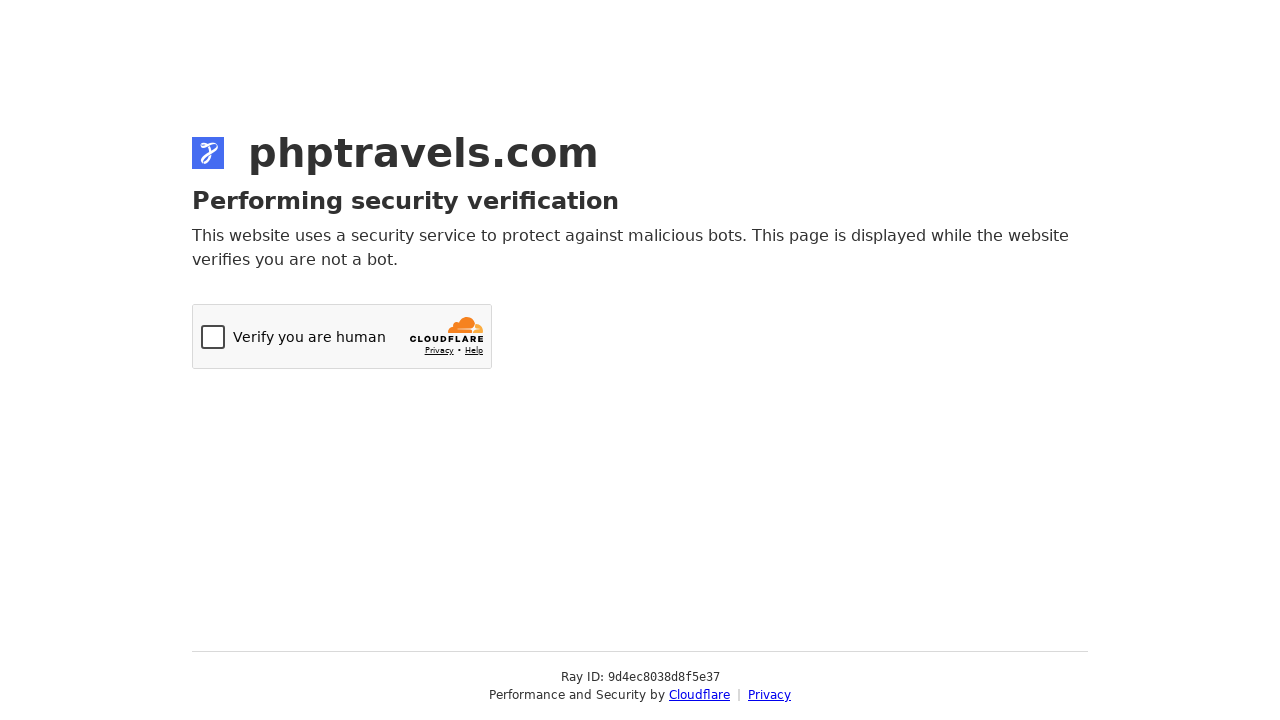

Navigated to pricing page
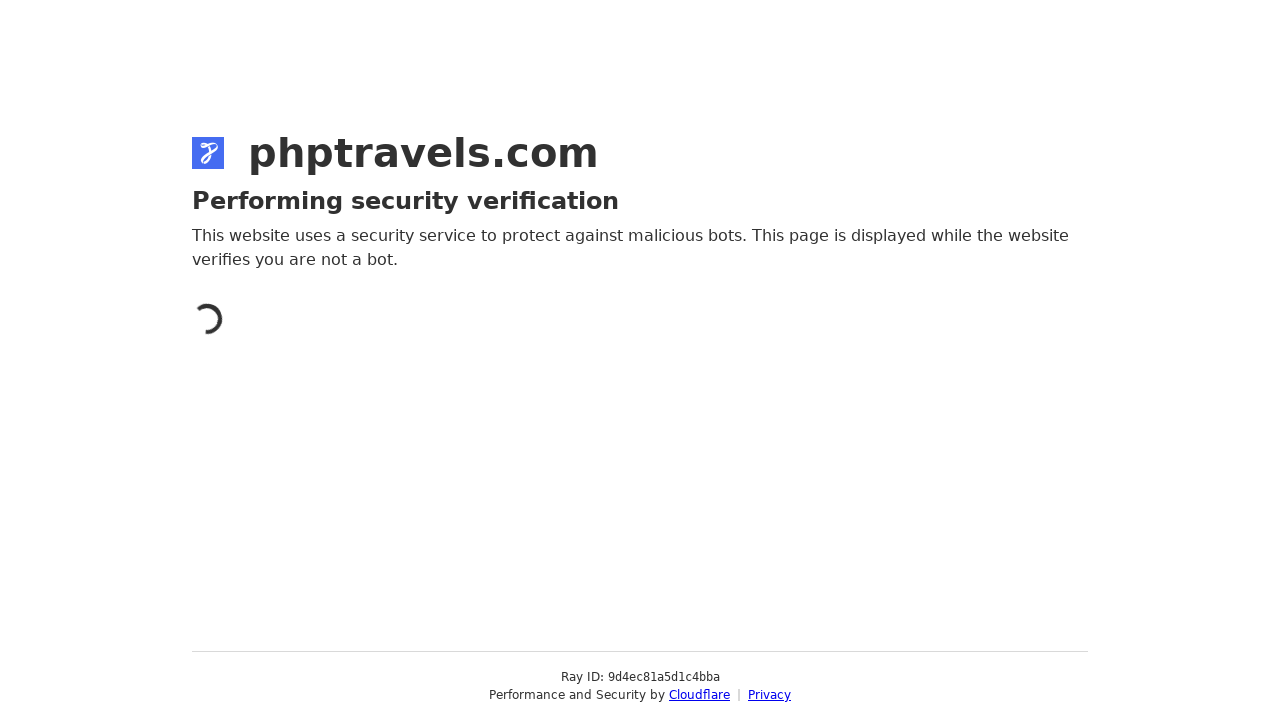

Navigated to features page
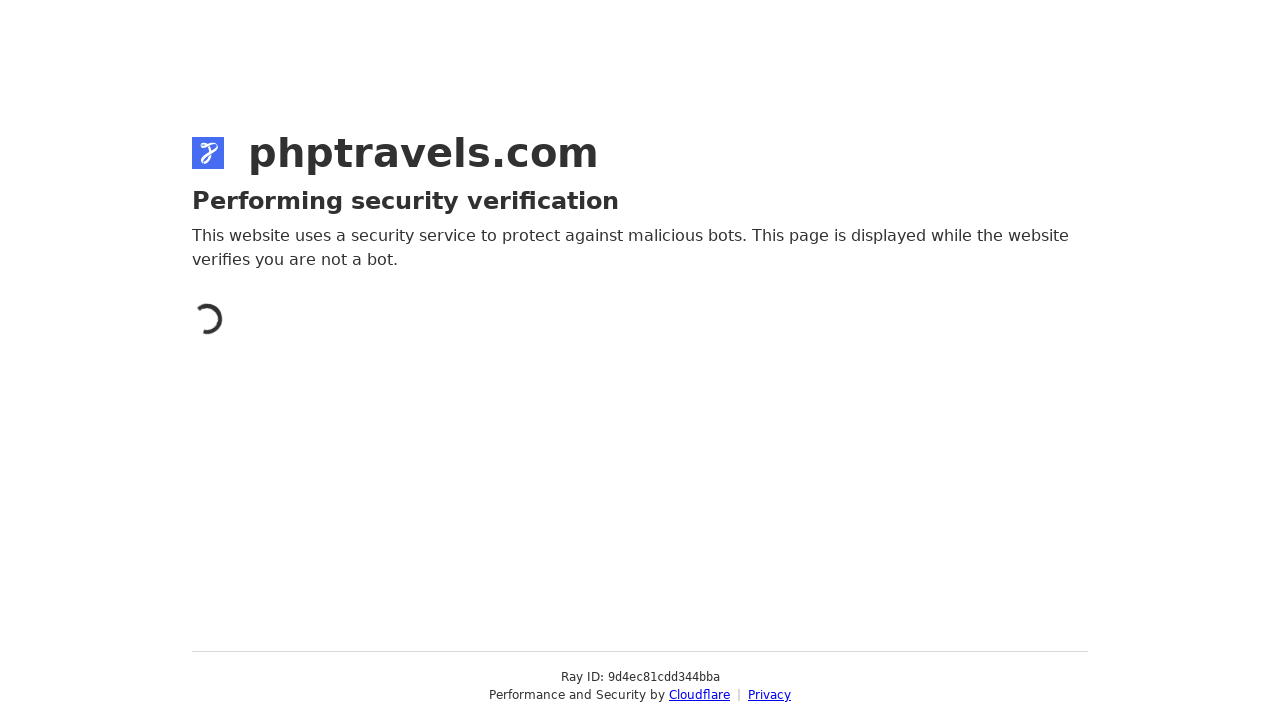

Navigated back in browser history to pricing page
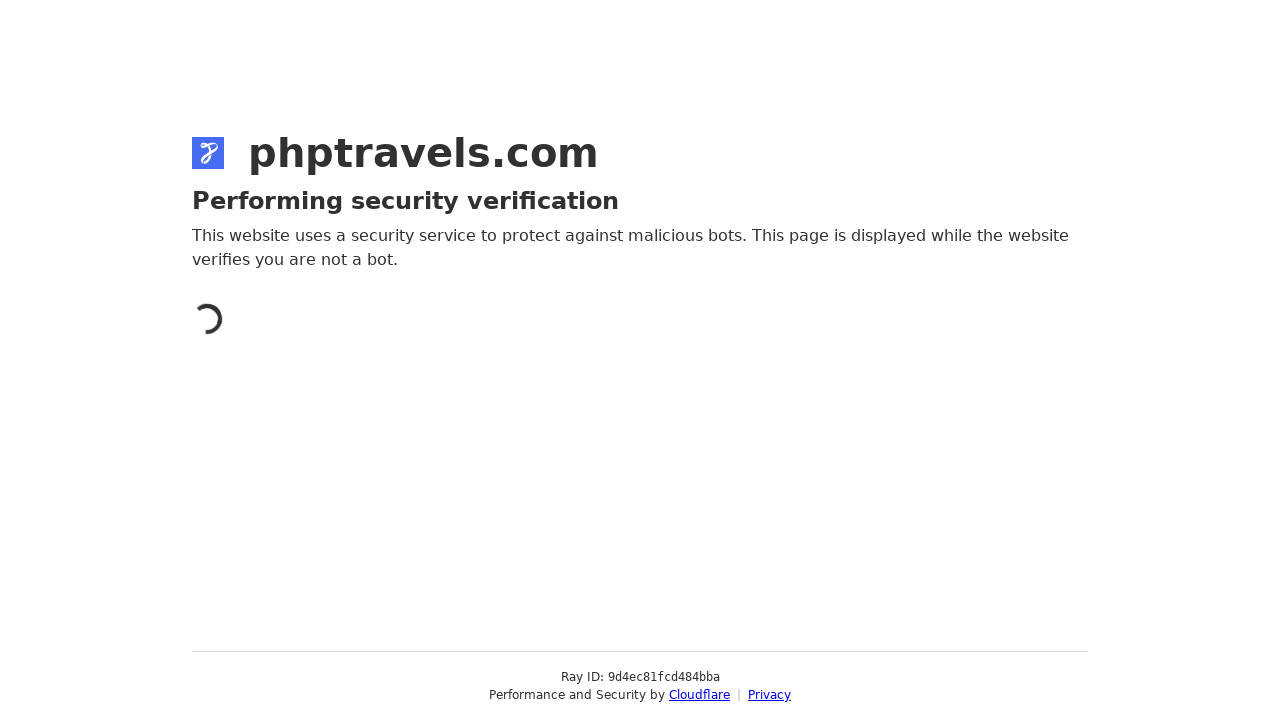

Navigated forward in browser history to features page
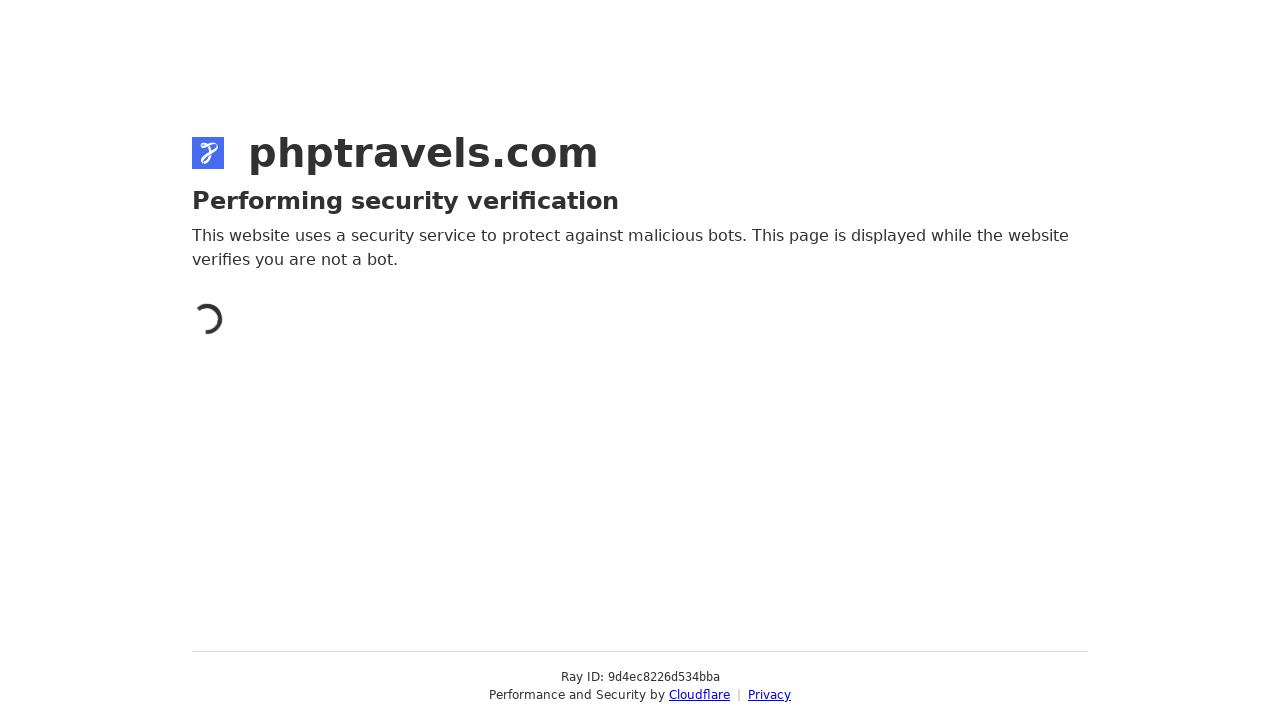

Refreshed the current page
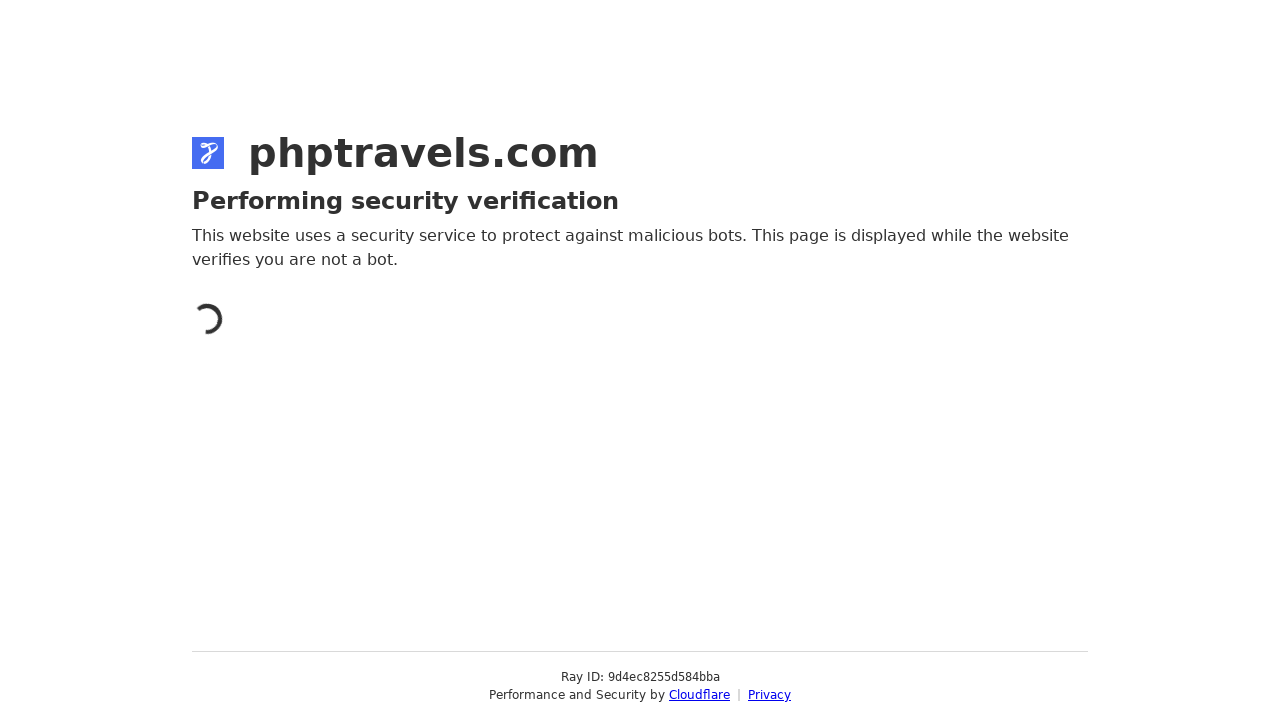

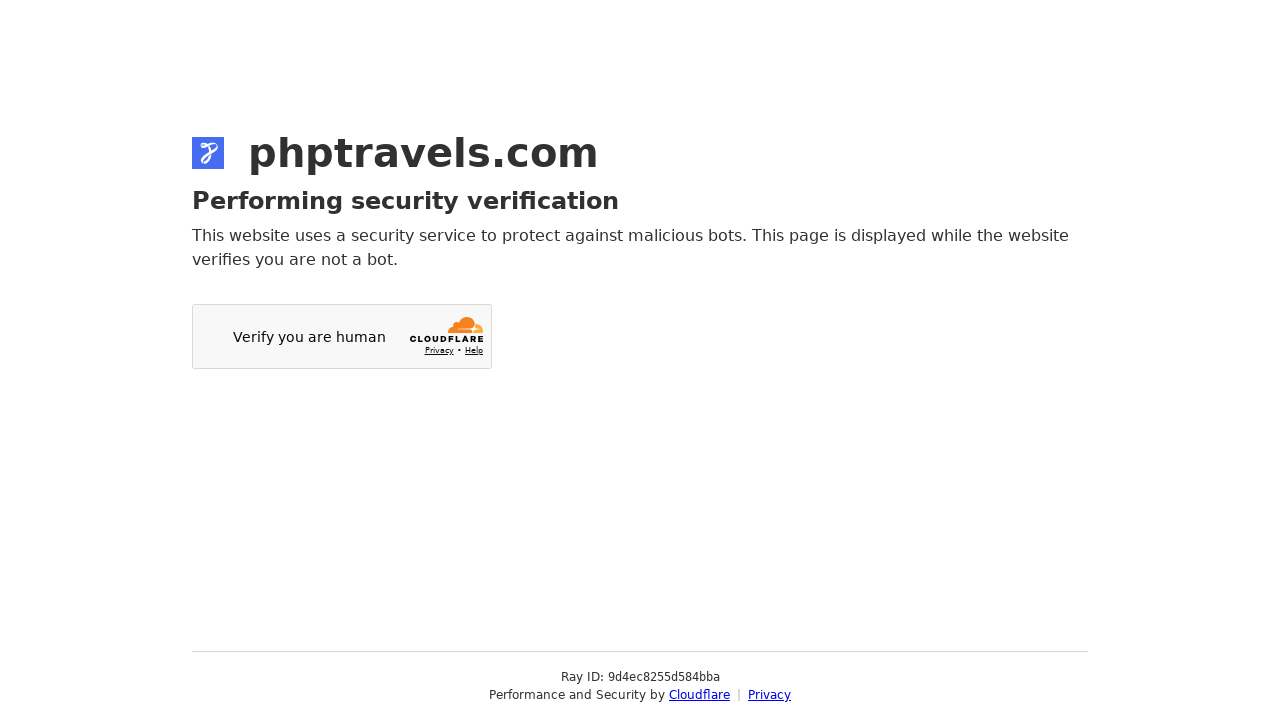